Tests a web form by filling multiple form controls using element collection selection approach

Starting URL: https://www.selenium.dev/selenium/web/web-form.html

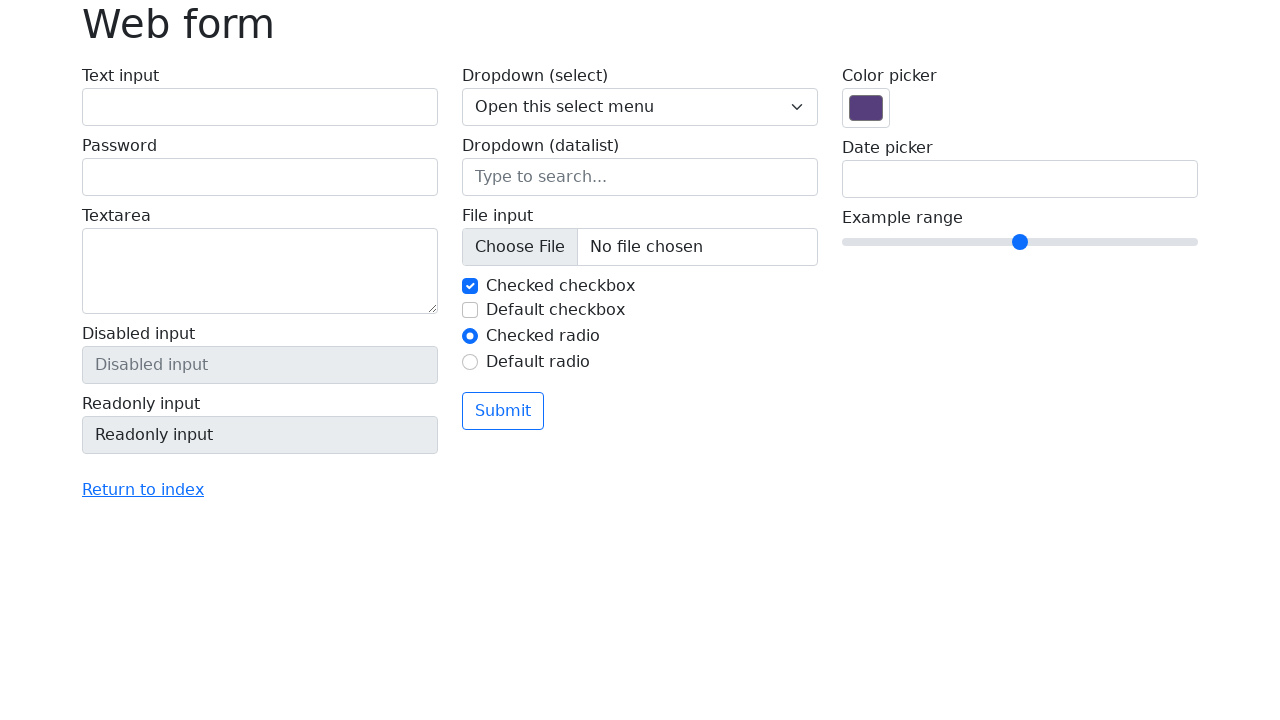

Filled text input field with 'Joseph' on #my-text-id
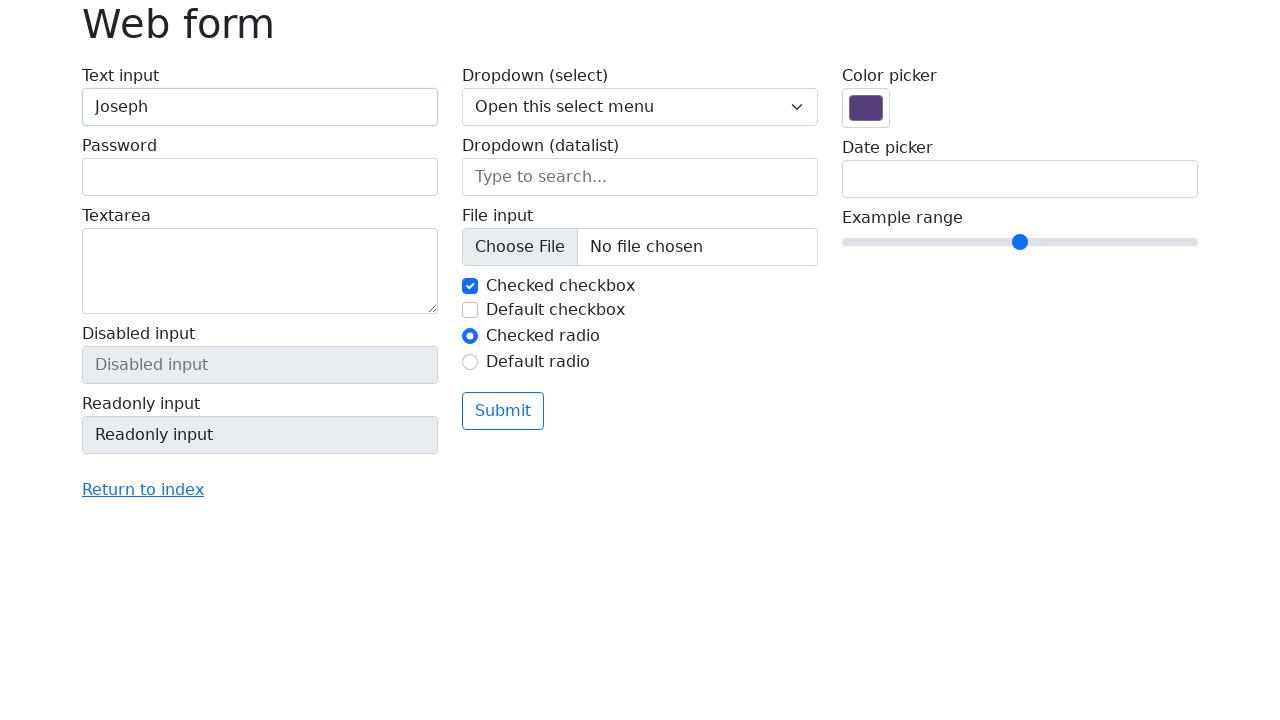

Filled password field with 'mysecreat Password' on input[name='my-password']
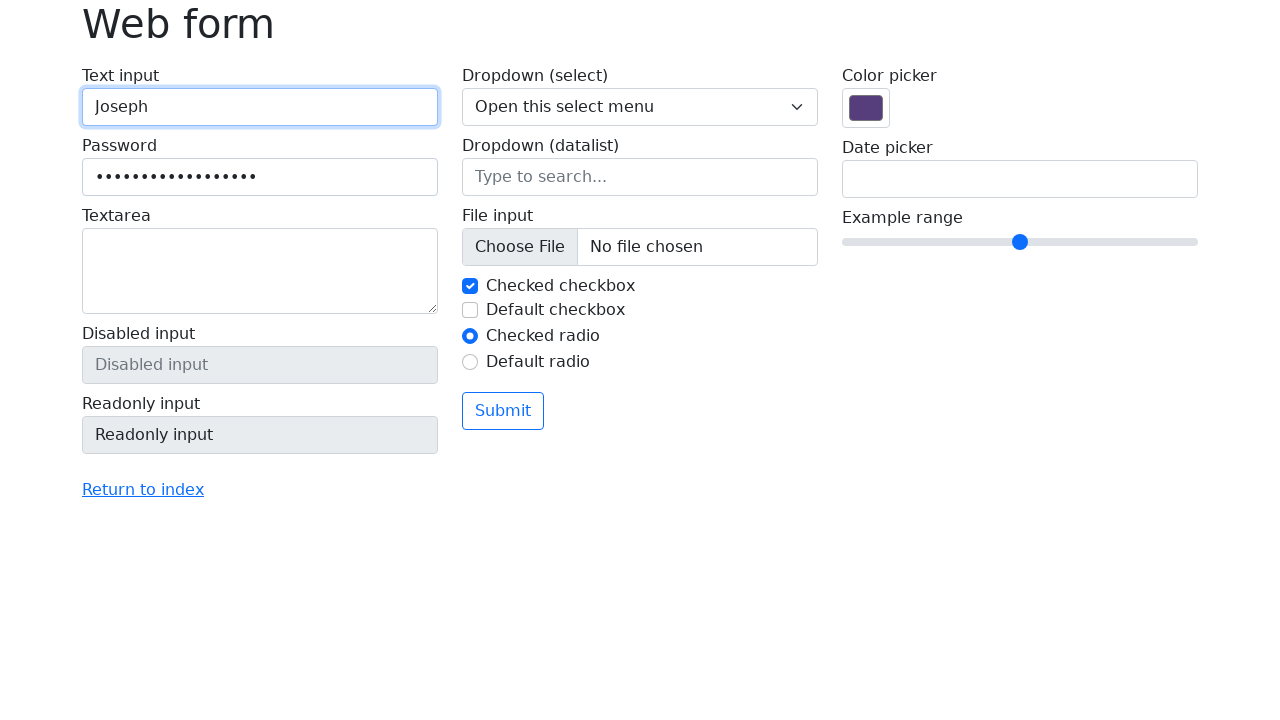

Filled textarea with 'Welcome everyone' on textarea[name='my-textarea']
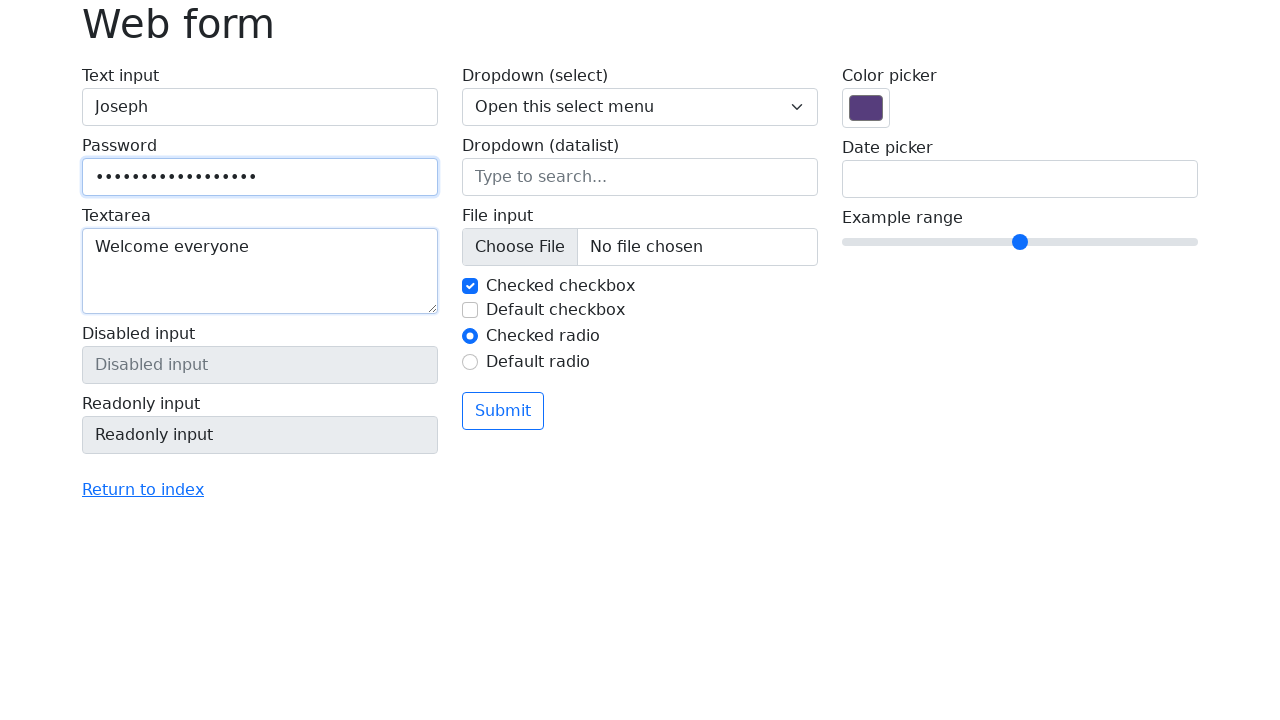

Selected 'Two' from dropdown menu on select[name='my-select']
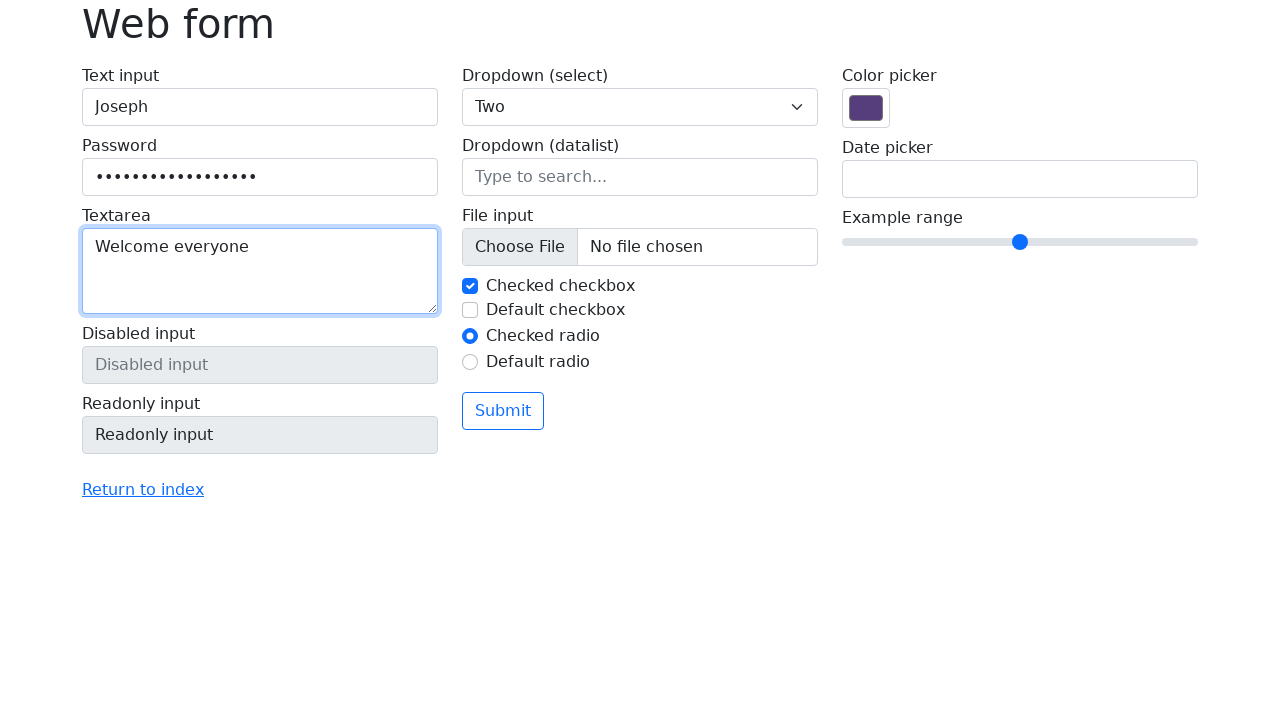

Filled datalist input with 'Chicago' on input[name='my-datalist']
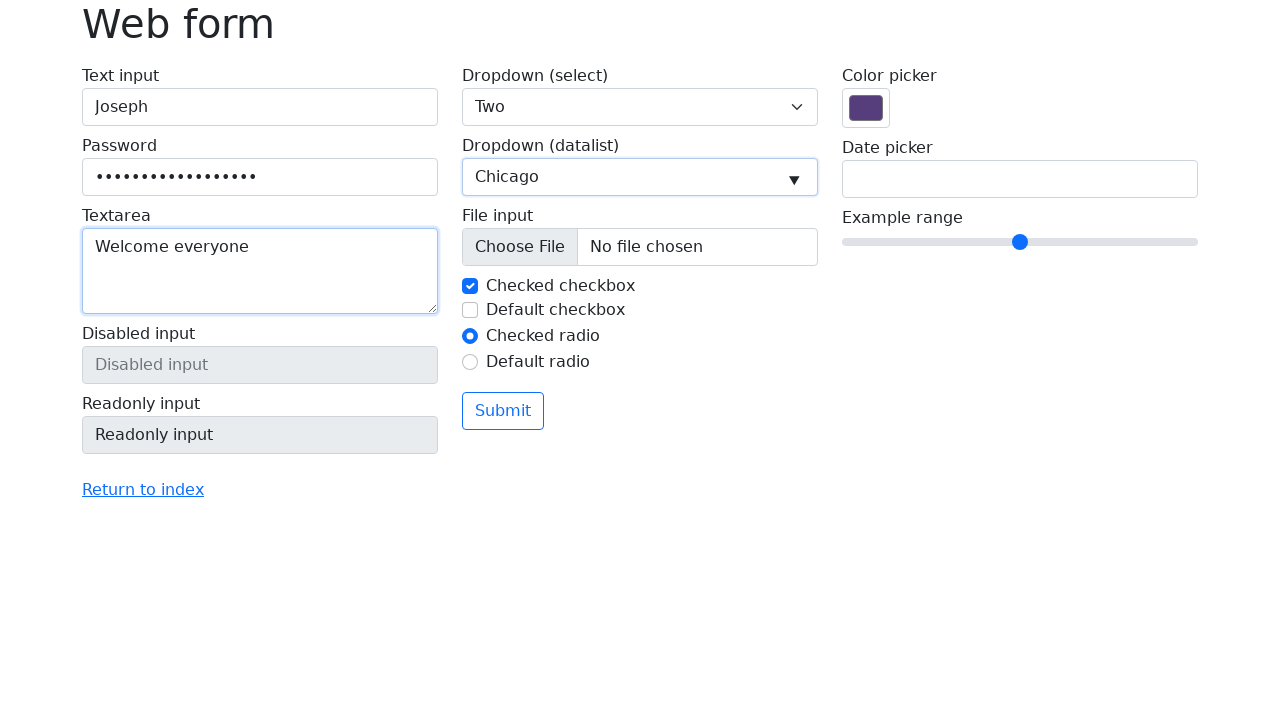

Set range slider value to 0 using JavaScript
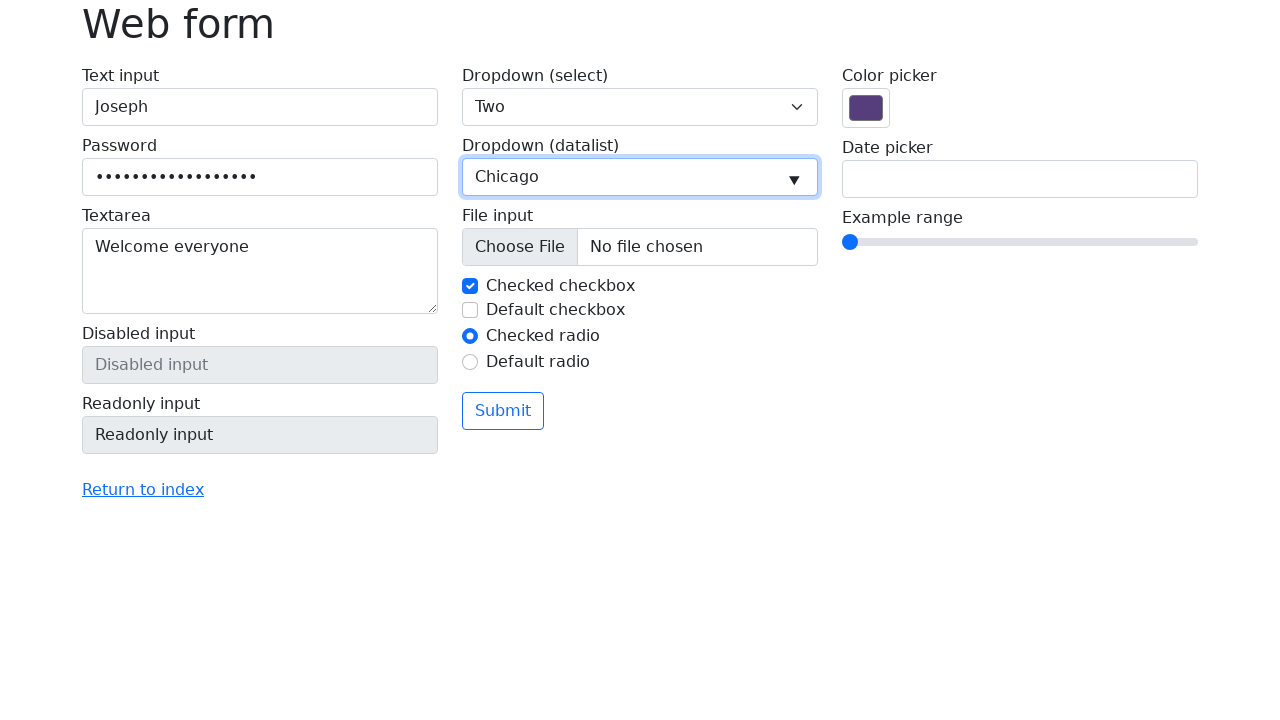

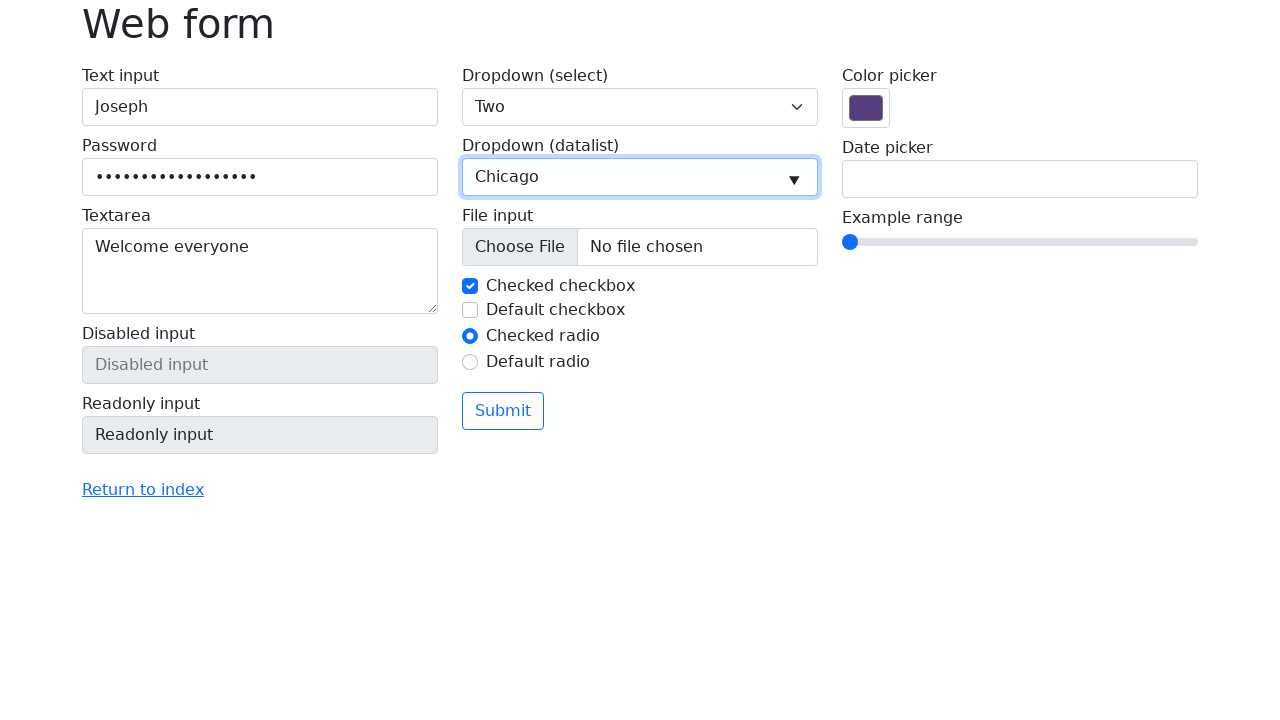